Tests Bootstrap dropdown functionality by clicking the dropdown button and selecting the CSS option from the list

Starting URL: http://seleniumpractise.blogspot.com/2016/08/bootstrap-dropdown-example-for-selenium.html

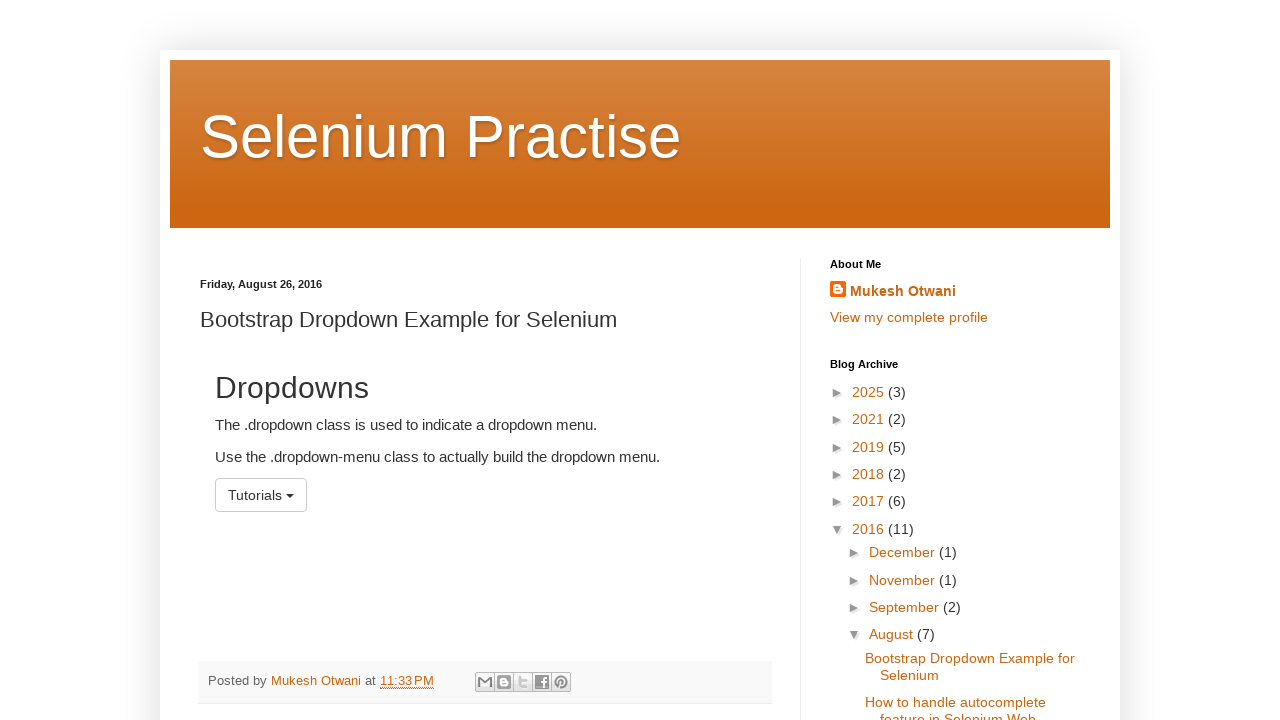

Clicked dropdown button to open menu at (261, 495) on button[type='button']
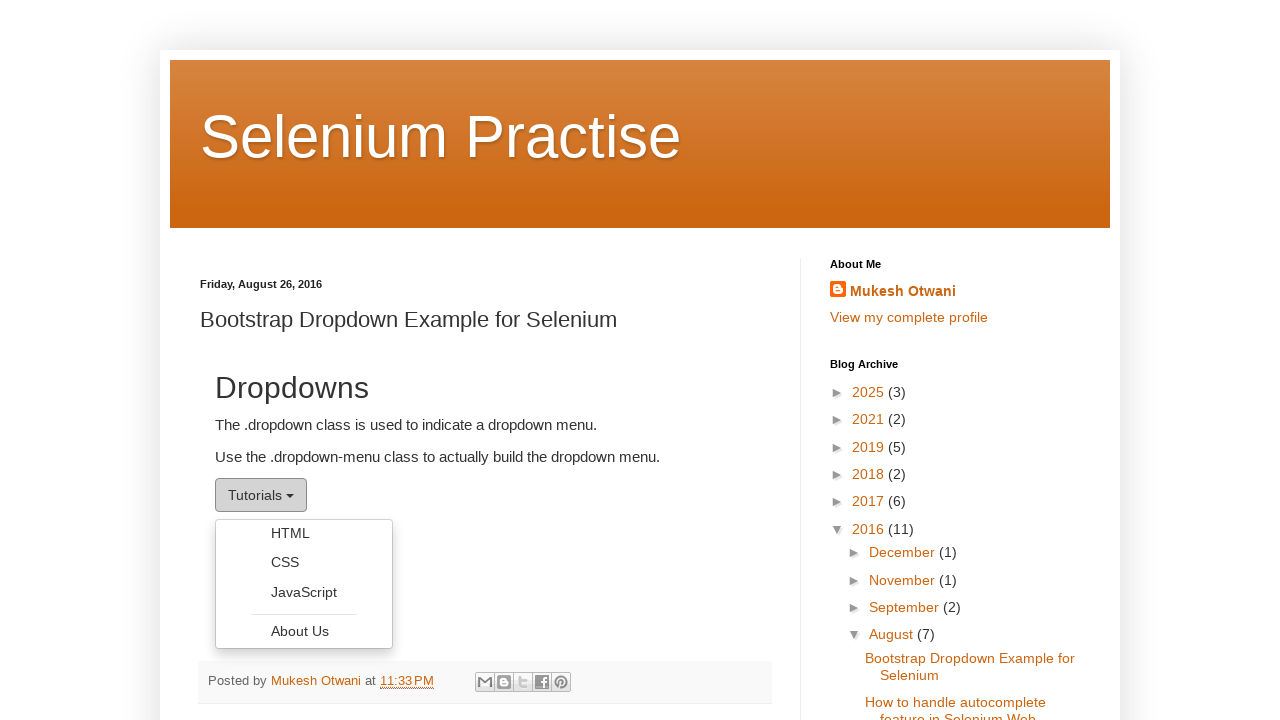

Dropdown options loaded and became visible
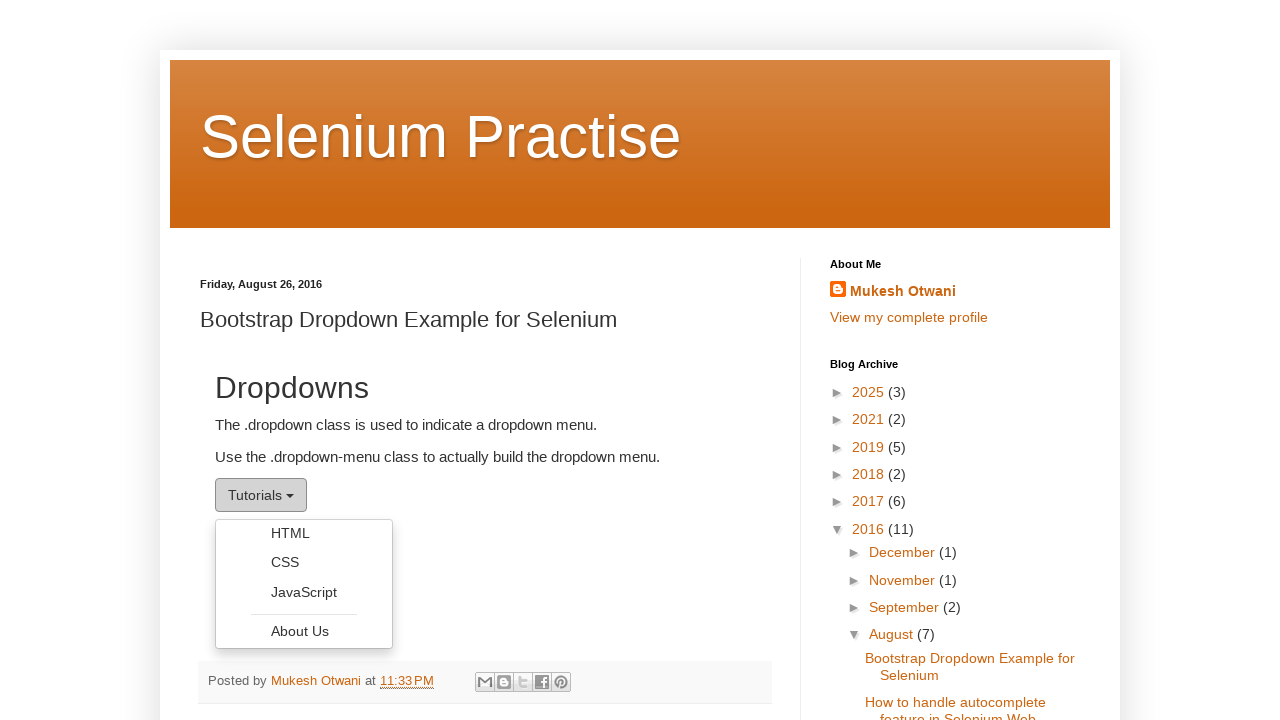

Selected CSS option from dropdown menu at (304, 562) on a:text('CSS')
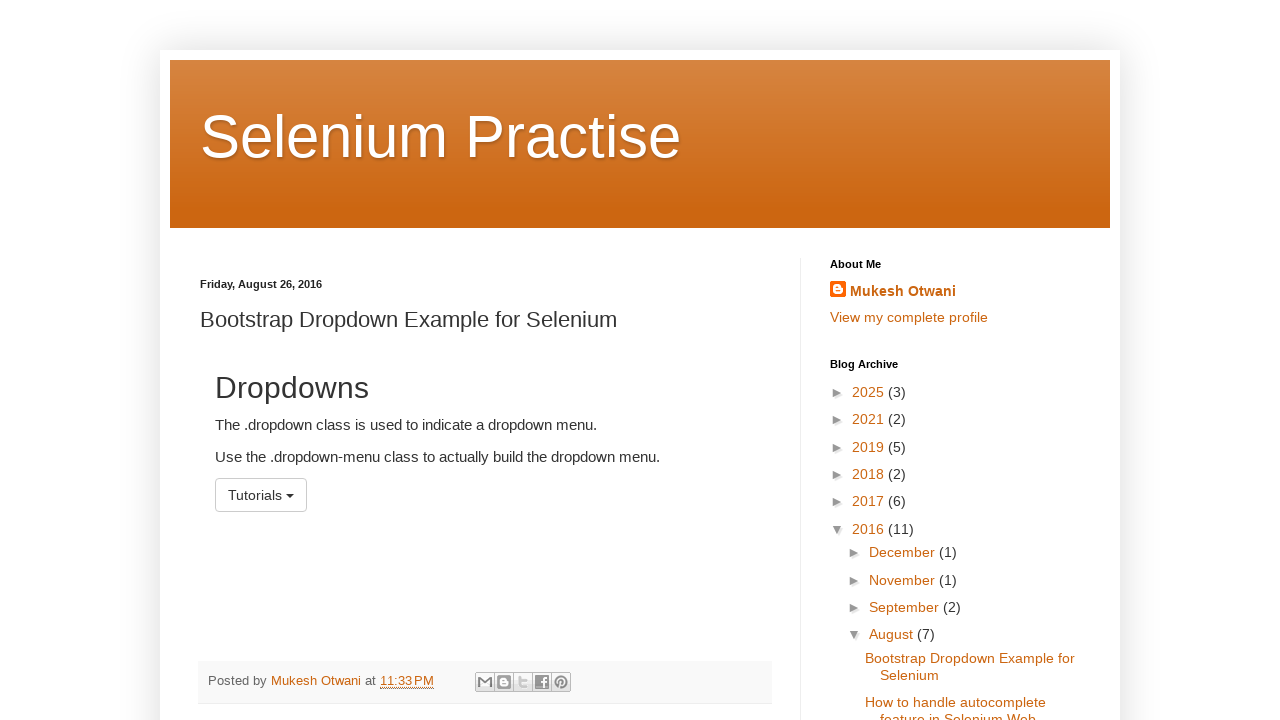

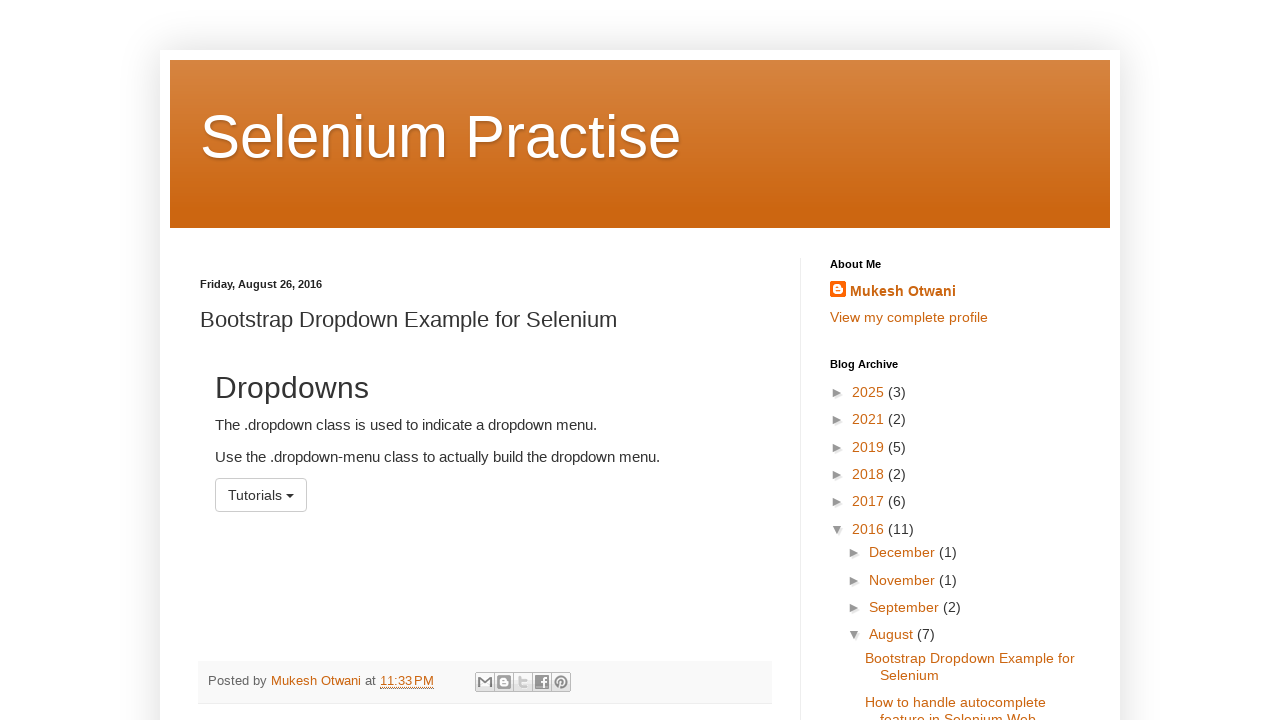